Tests JavaScript prompt alert functionality by clicking a button to trigger a JS prompt, entering text into the alert, accepting it, and verifying the entered text is displayed on the page.

Starting URL: https://practice.cydeo.com/javascript_alerts

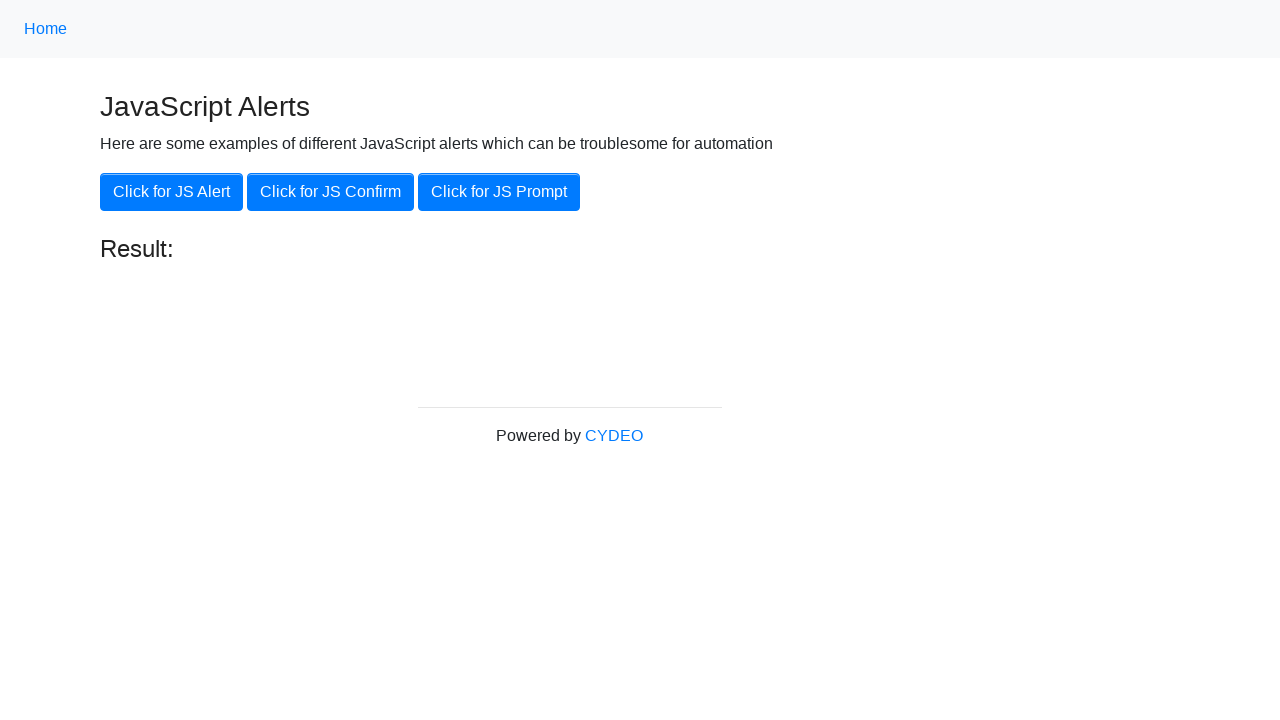

Clicked 'Click for JS Prompt' button at (499, 192) on xpath=//button[.='Click for JS Prompt']
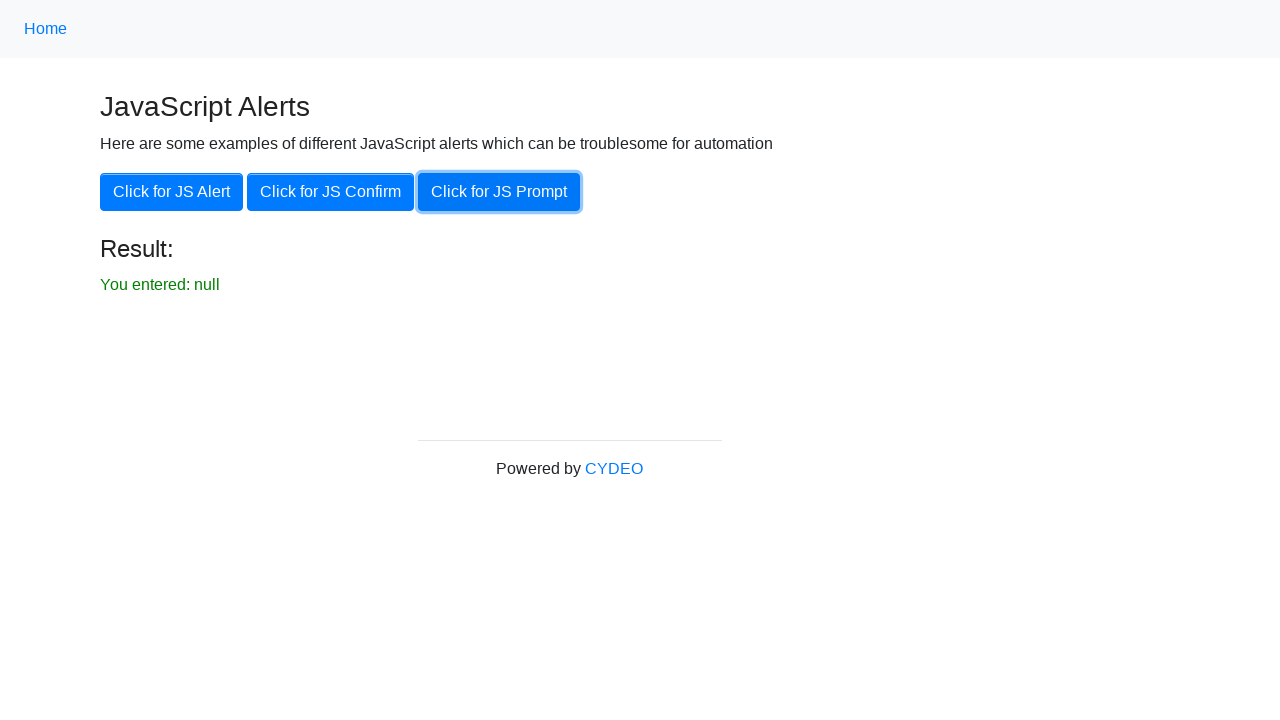

Registered dialog handler to accept prompt with 'hello'
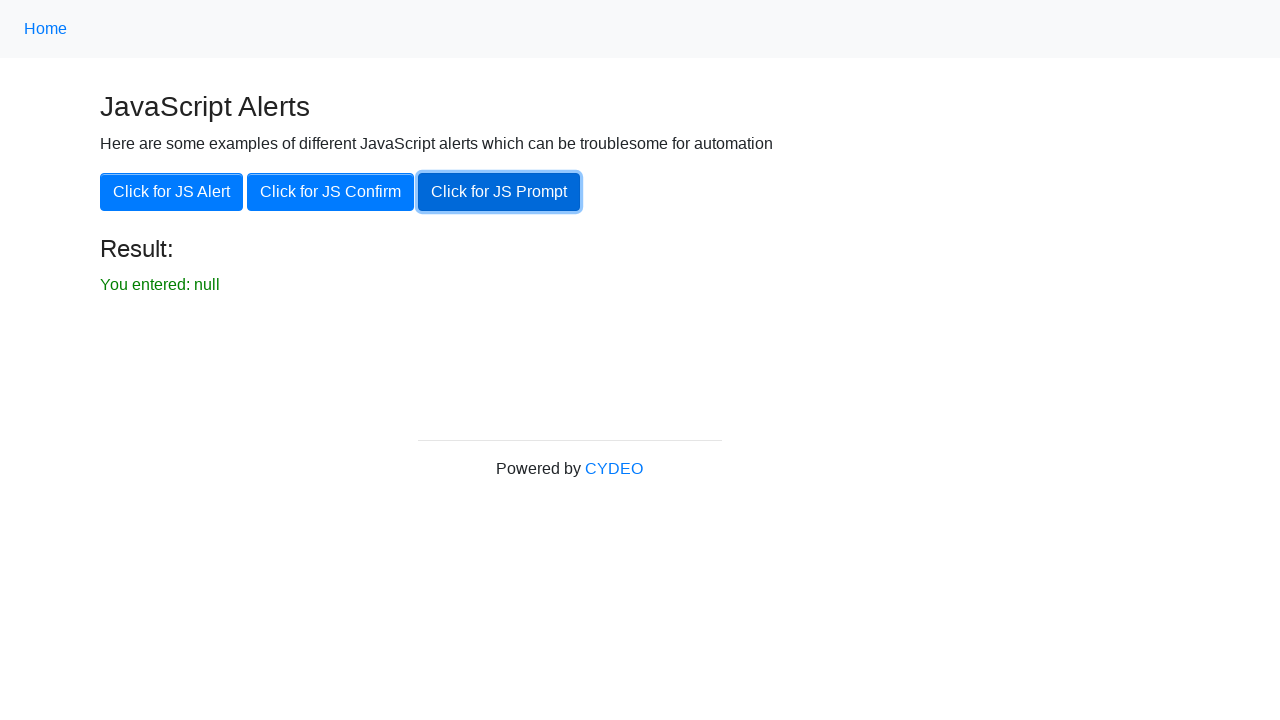

Re-clicked 'Click for JS Prompt' button to trigger dialog with handler at (499, 192) on xpath=//button[.='Click for JS Prompt']
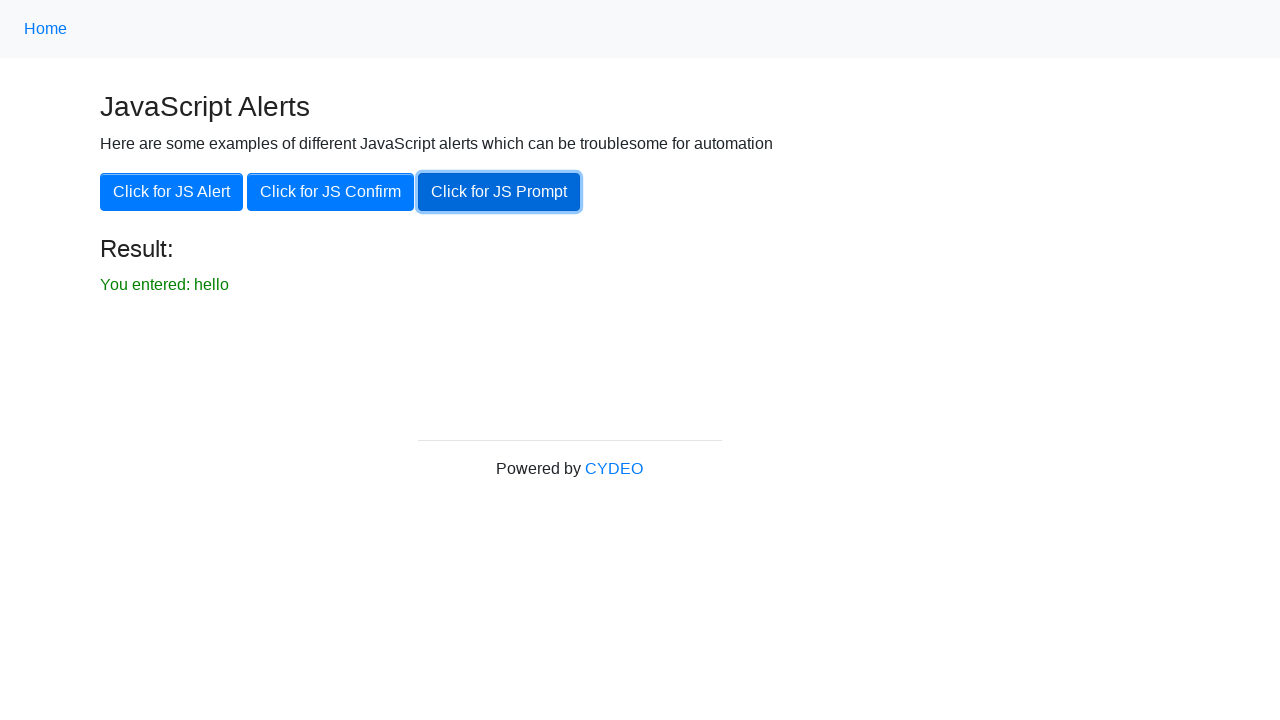

Waited for result element to load
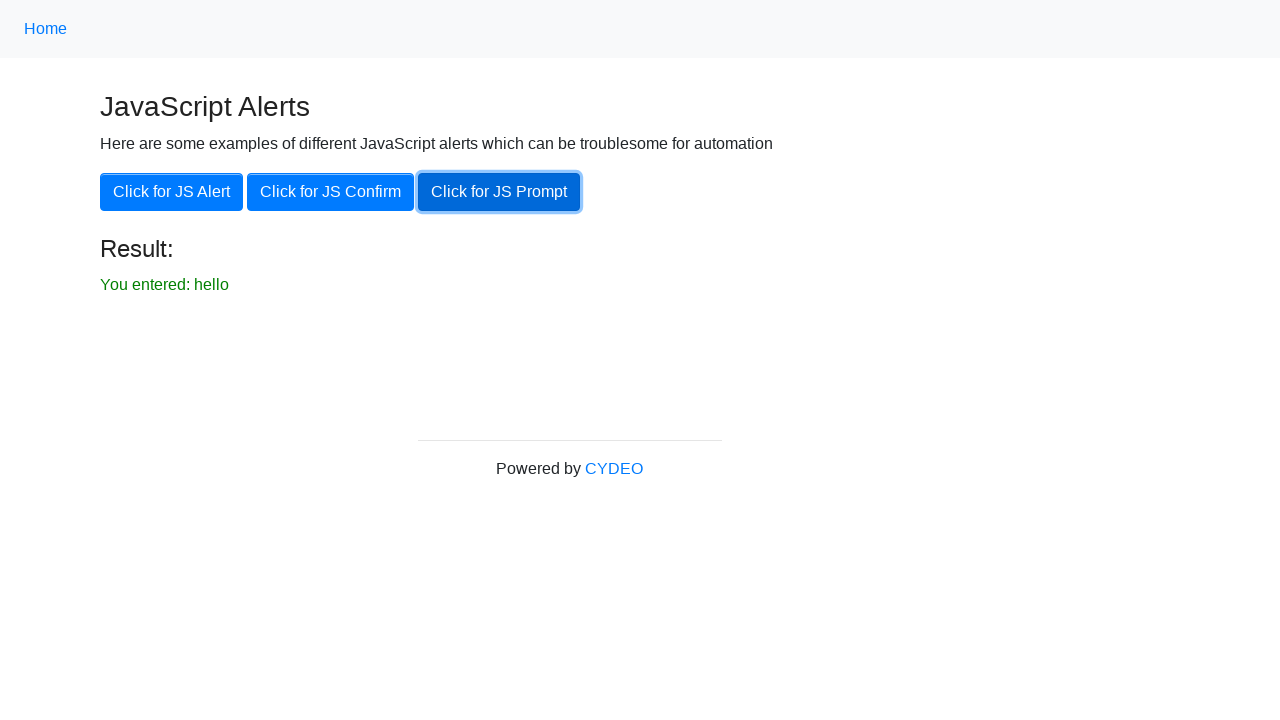

Retrieved result text from page
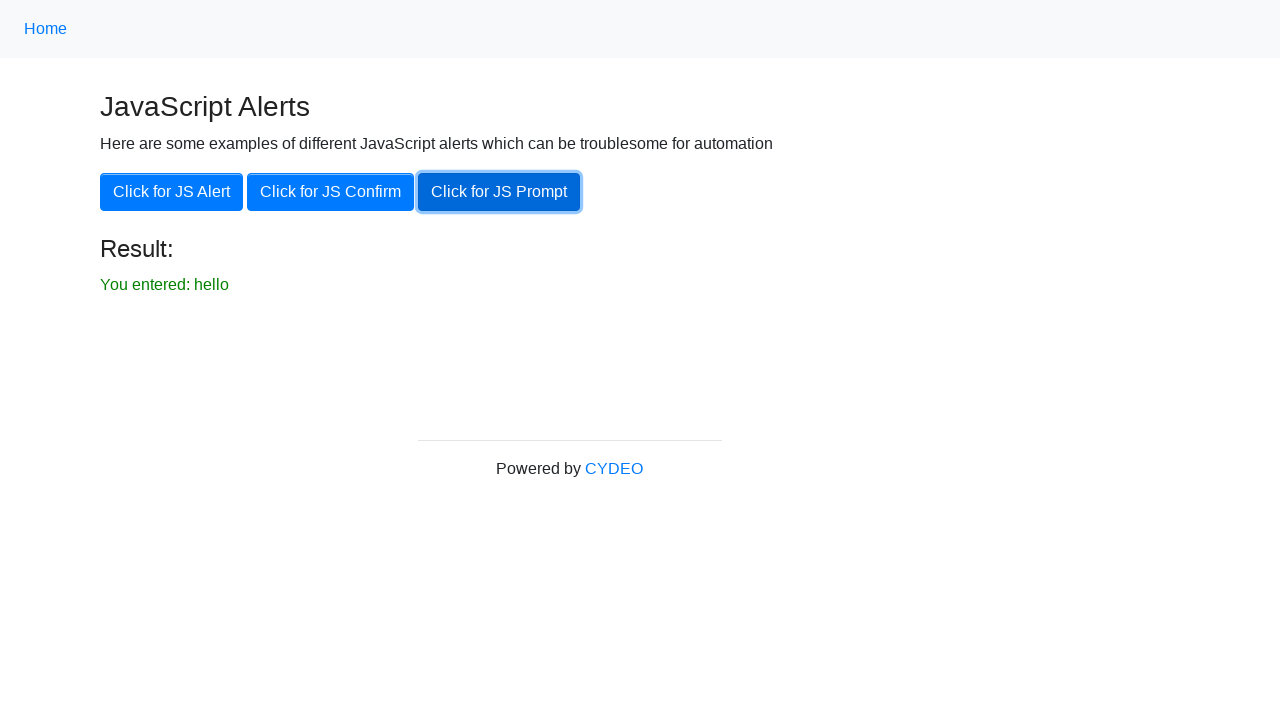

Verified result text matches expected value 'You entered: hello'
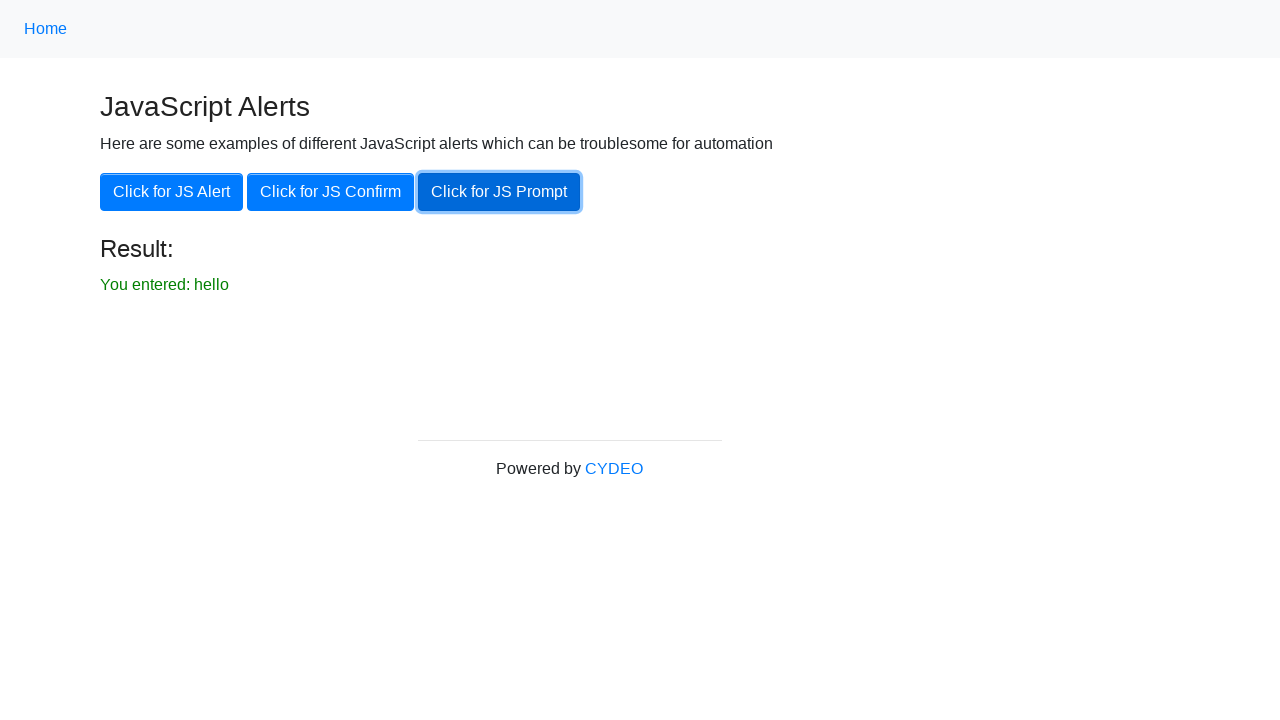

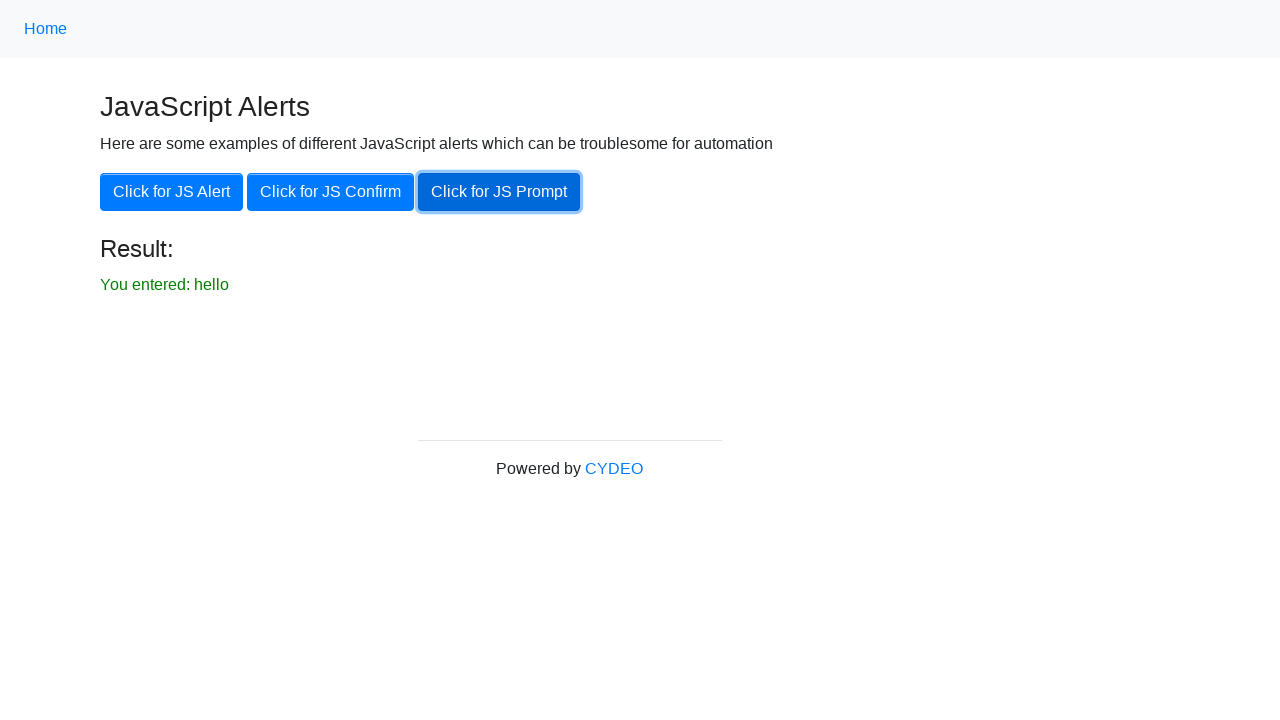